Tests dismissing a JavaScript confirm dialog by clicking a button that triggers a confirm alert, dismissing it (cancel), and verifying the result message shows cancellation.

Starting URL: https://automationfc.github.io/basic-form/index.html

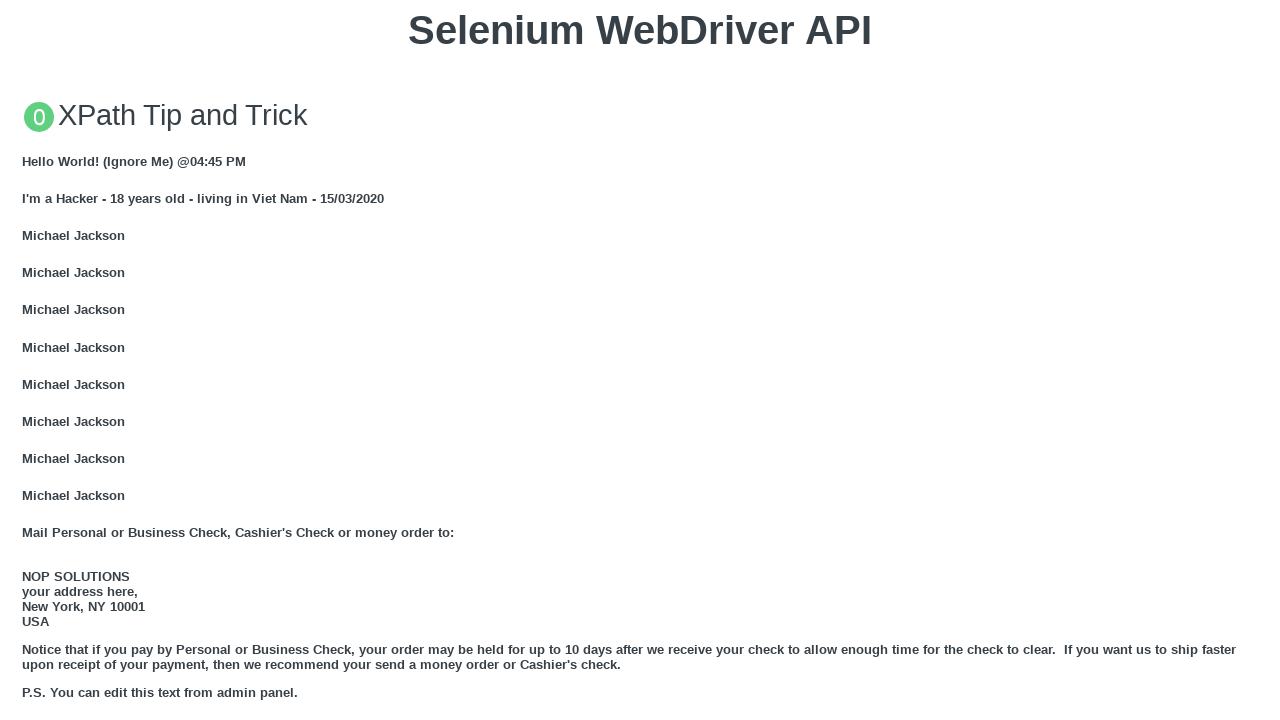

Set up dialog handler to dismiss confirm dialog
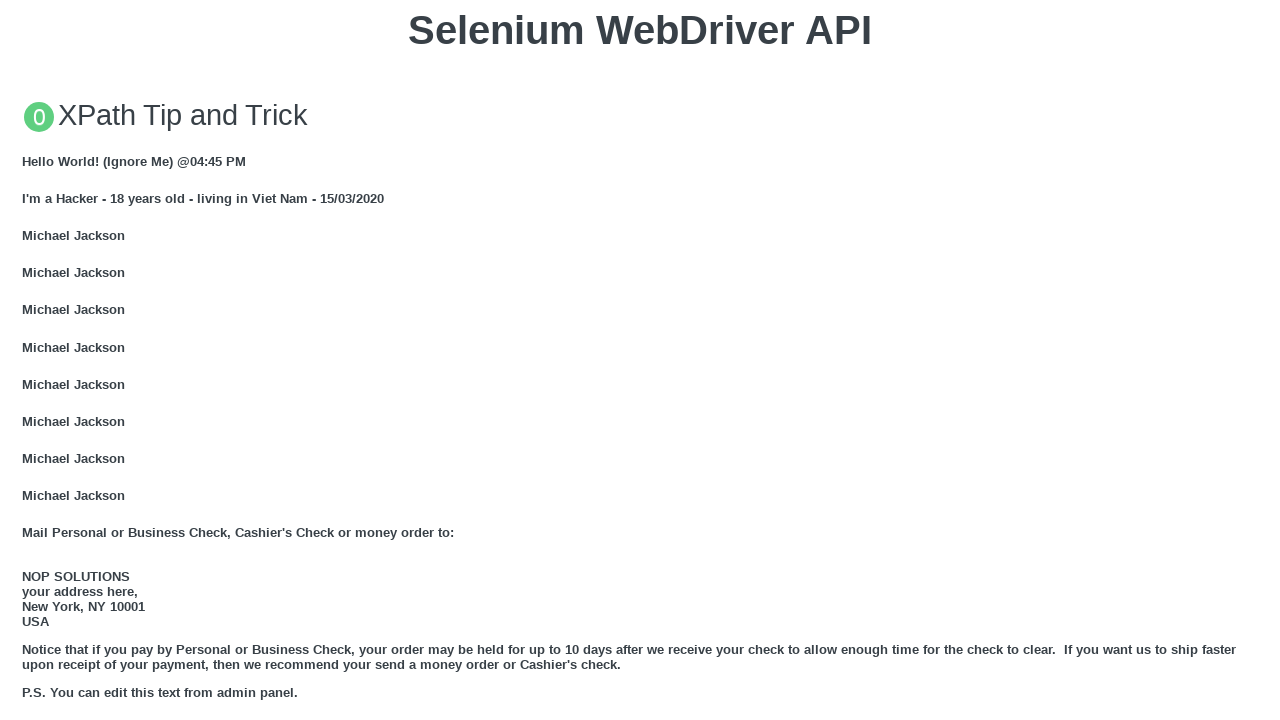

Clicked button to trigger JavaScript confirm dialog at (640, 360) on xpath=//button[text()='Click for JS Confirm']
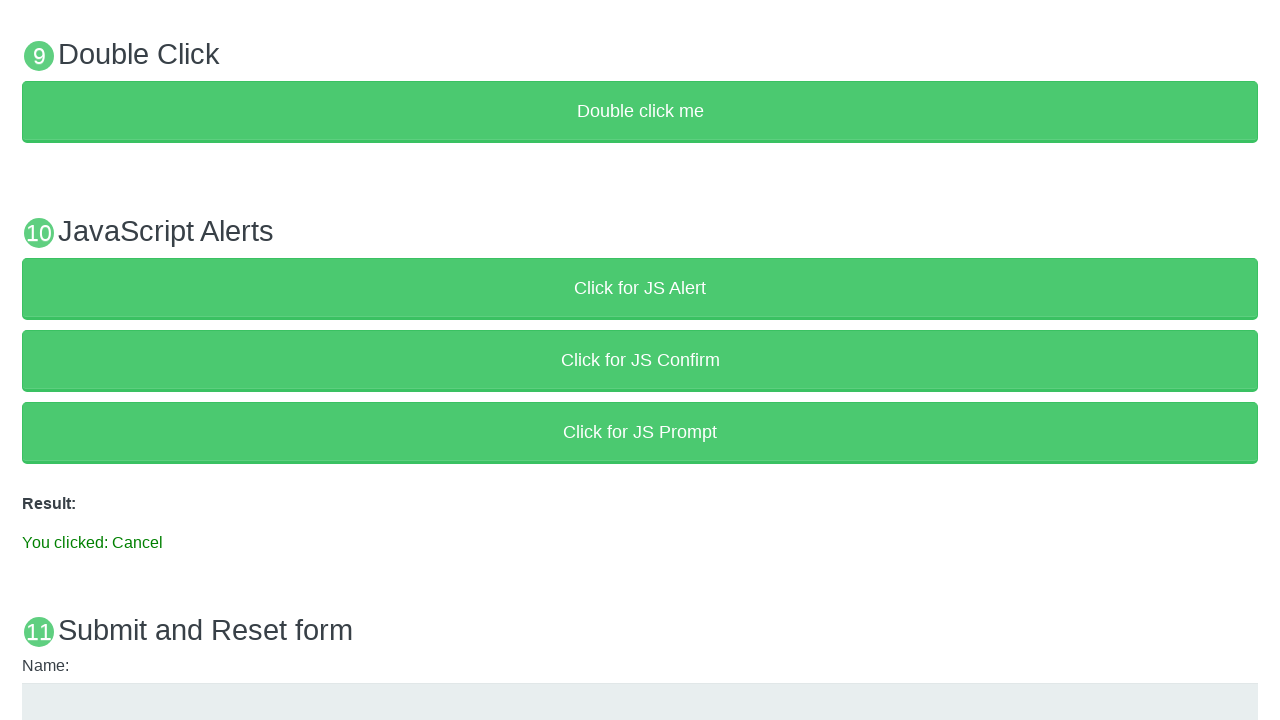

Waited for result message element to appear
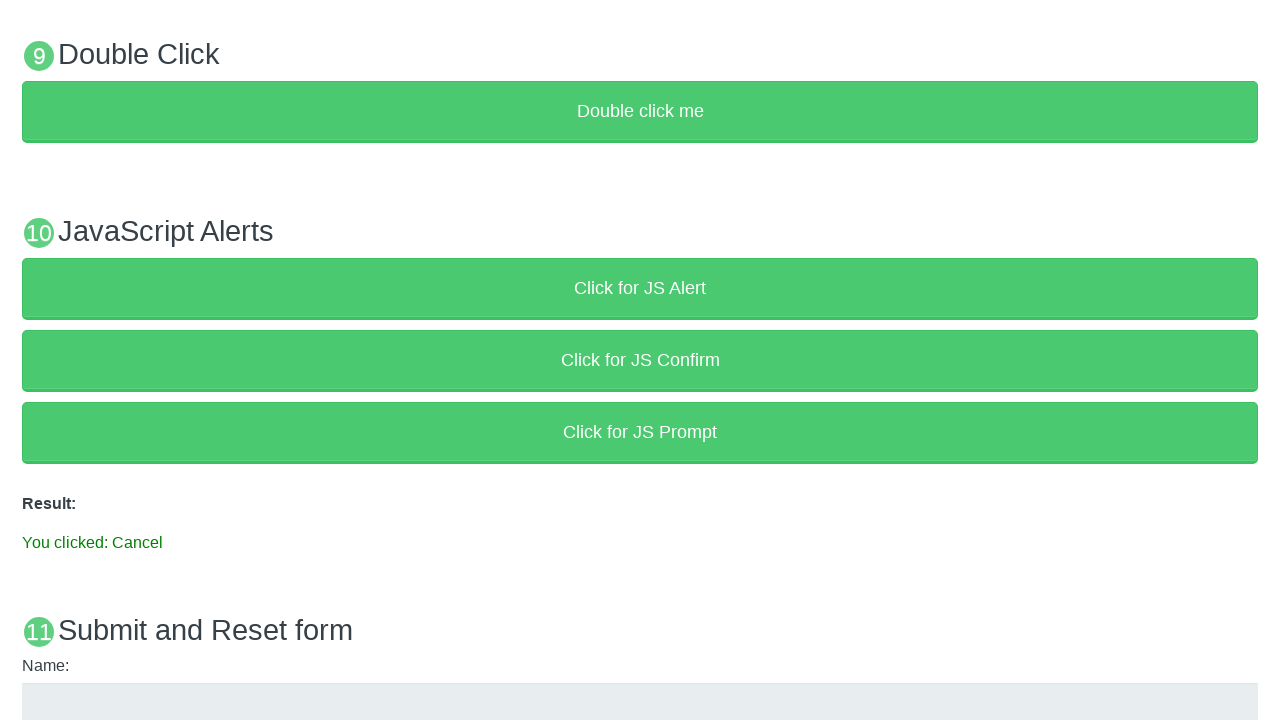

Retrieved result message text
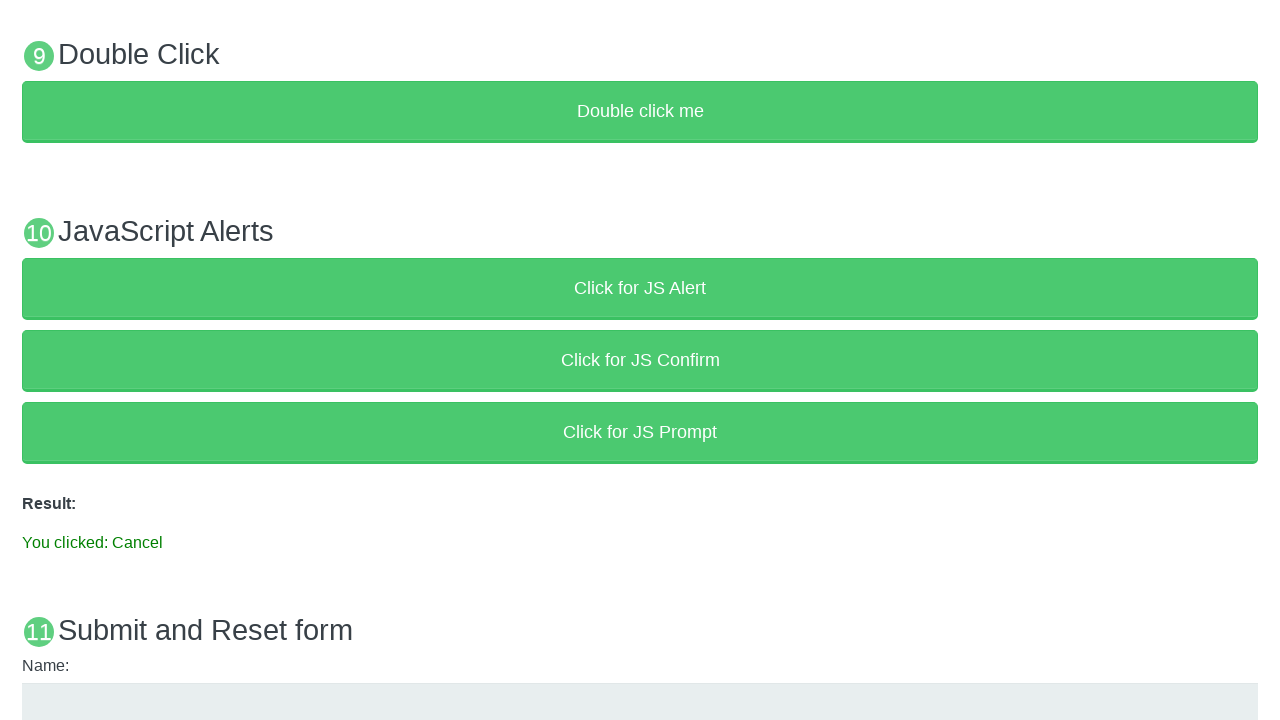

Verified that result message shows 'You clicked: Cancel'
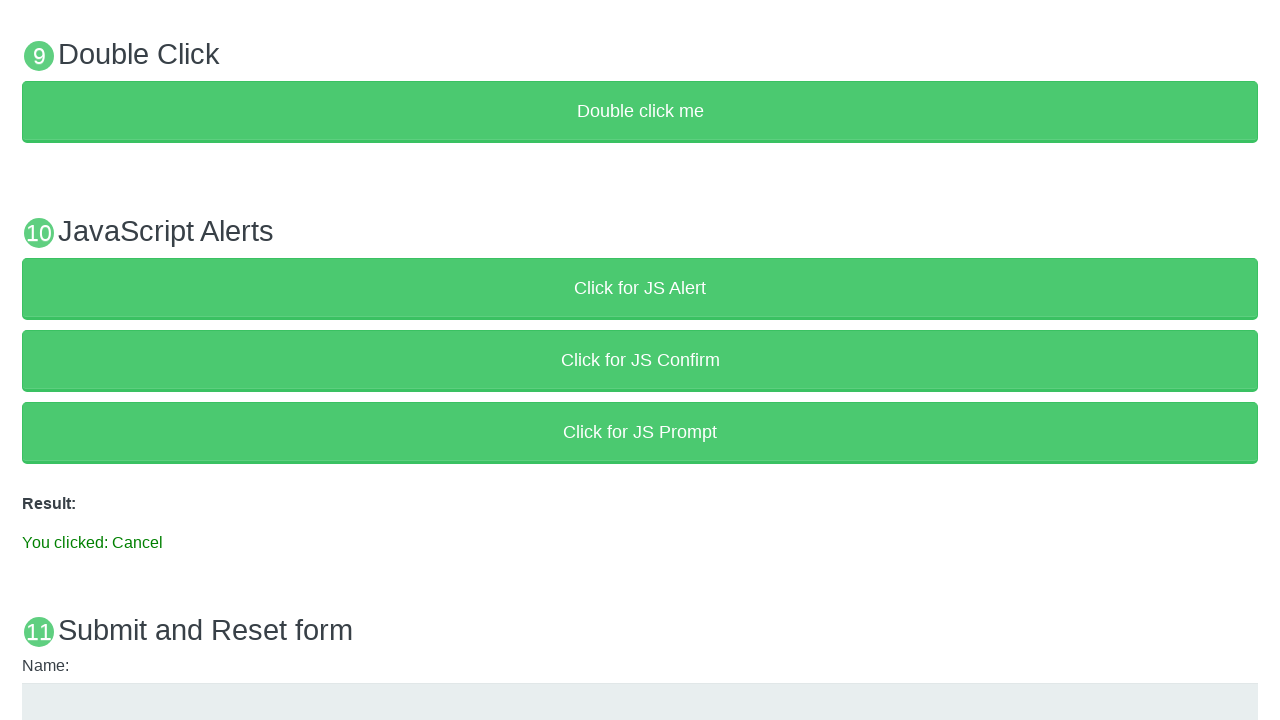

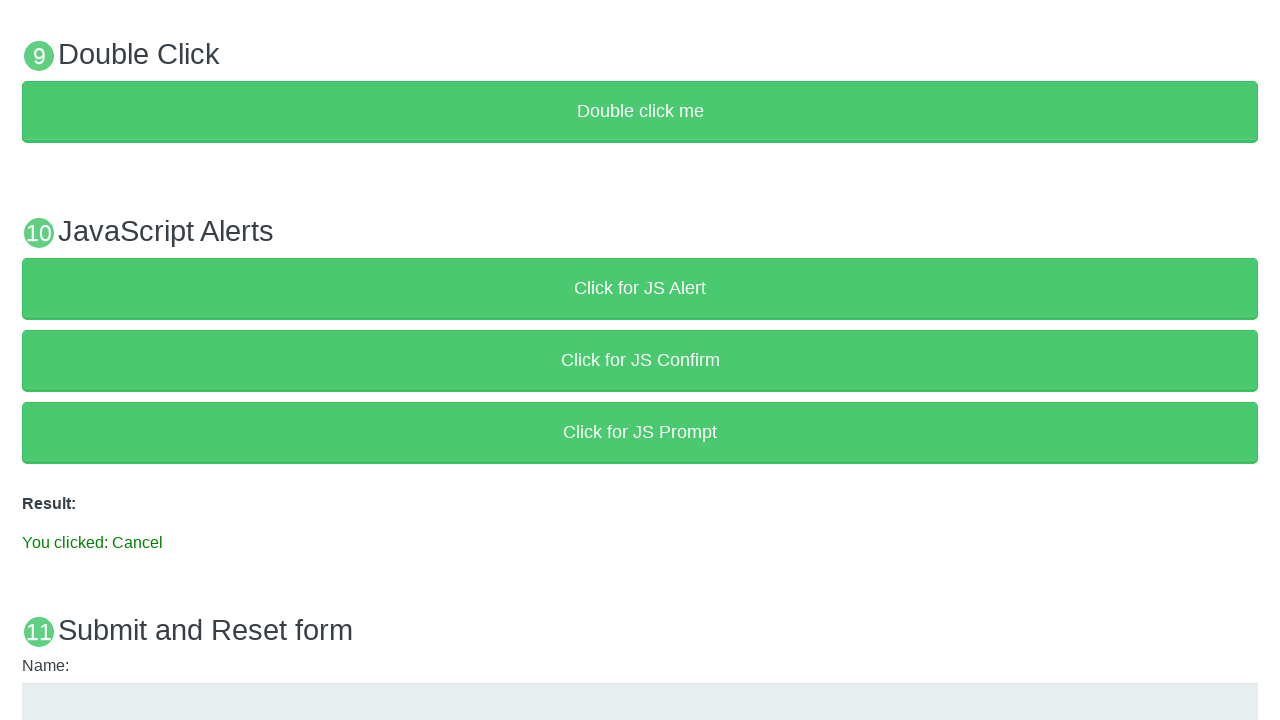